Navigates to the OrangeHRM demo dashboard page and verifies the page loads successfully

Starting URL: https://opensource-demo.orangehrmlive.com/web/index.php/dashboard/index

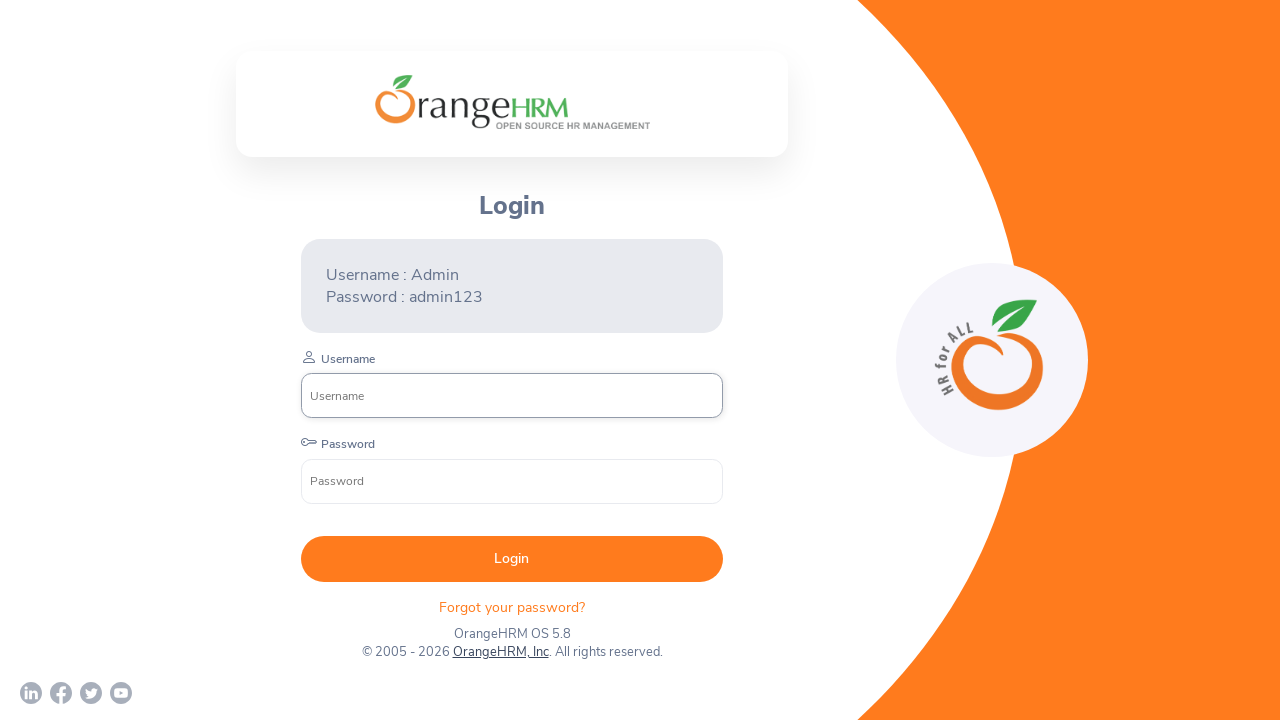

Waited for page to fully load with networkidle state
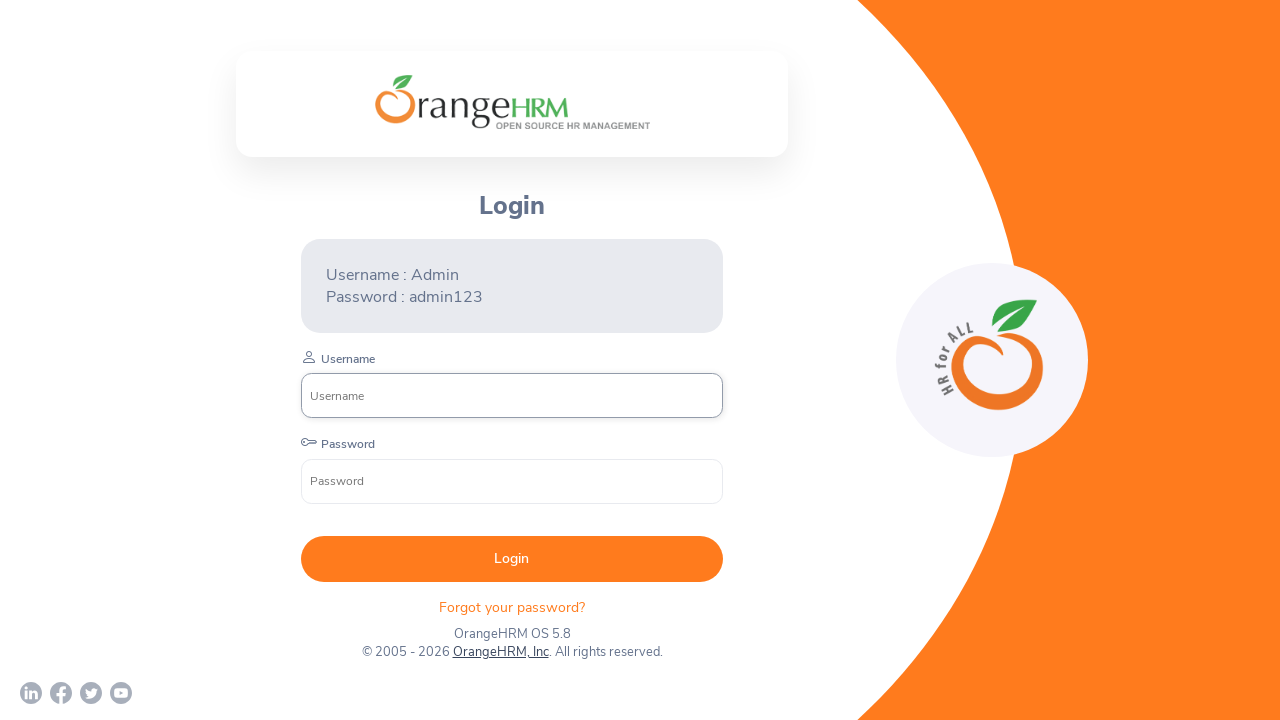

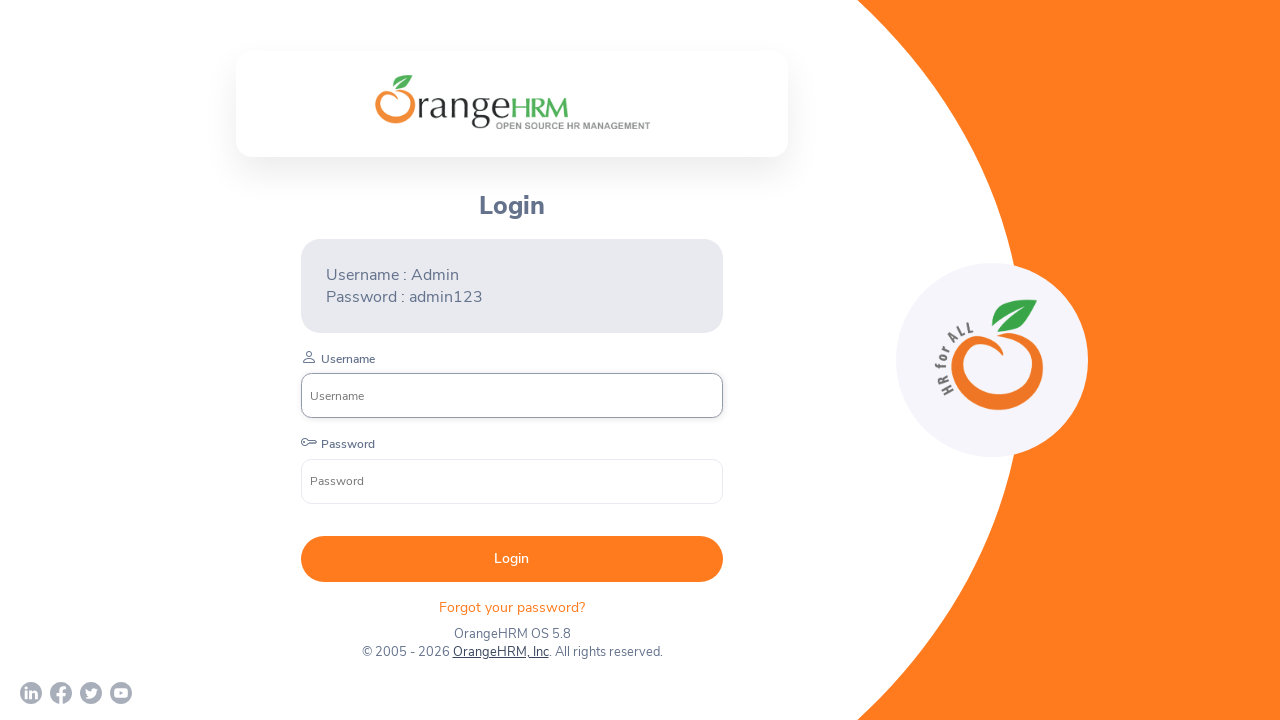